Tests that Clear completed button is hidden when no items are completed

Starting URL: https://demo.playwright.dev/todomvc

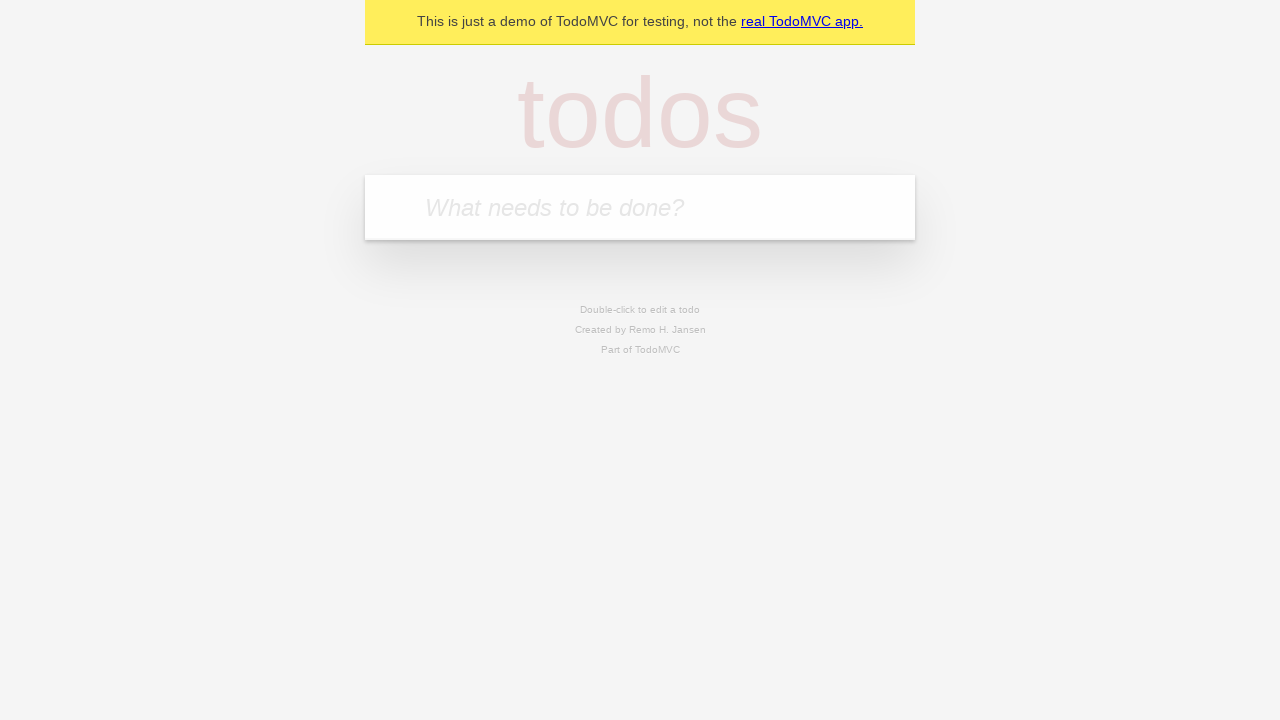

Filled todo input with 'buy some cheese' on internal:attr=[placeholder="What needs to be done?"i]
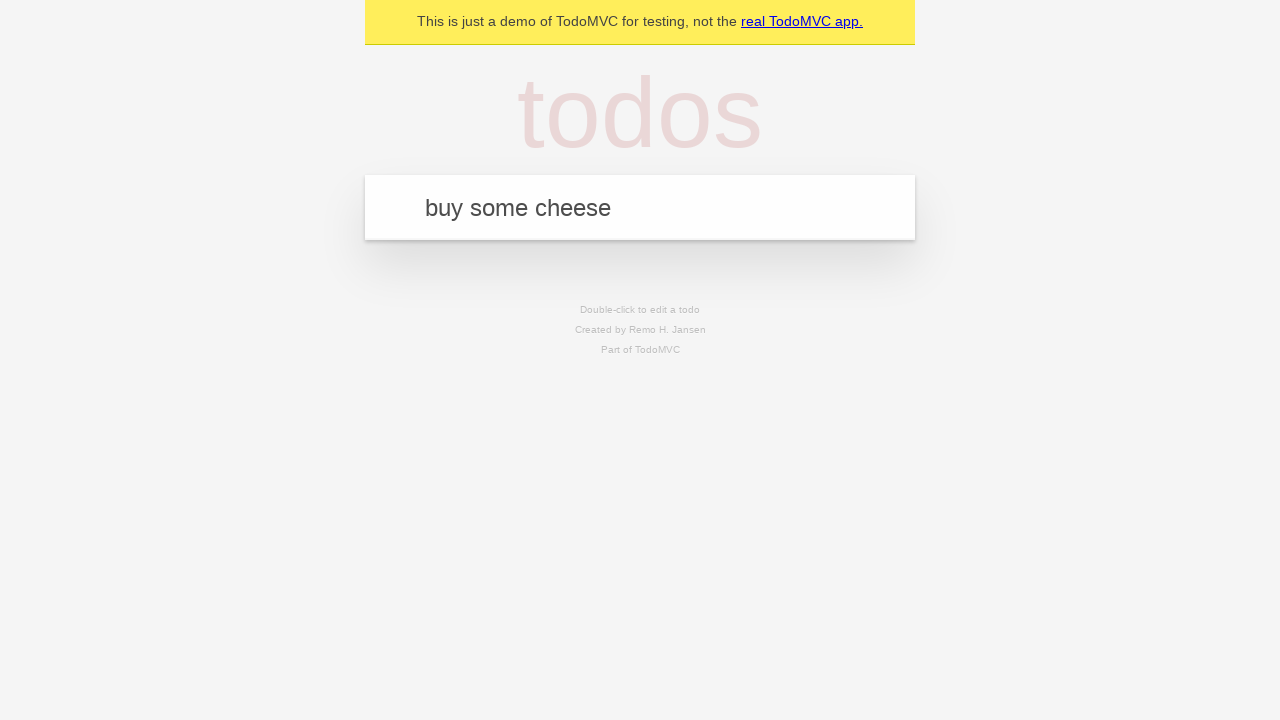

Pressed Enter to add first todo on internal:attr=[placeholder="What needs to be done?"i]
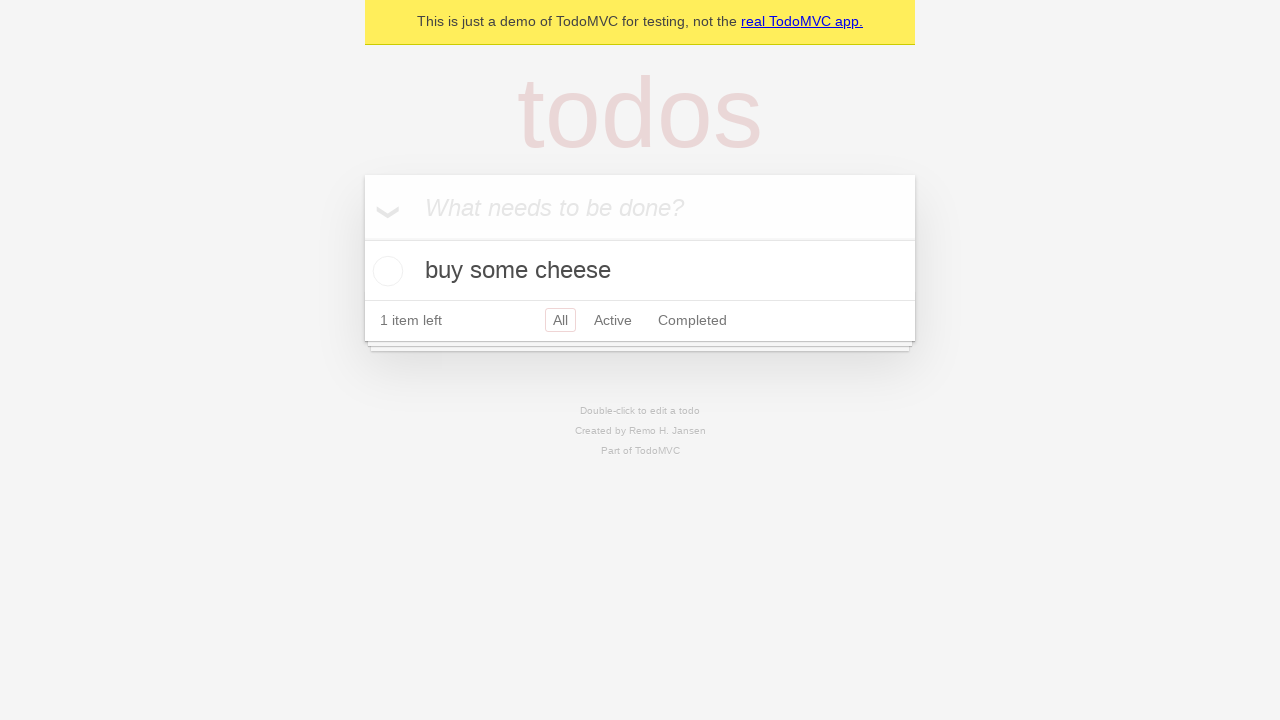

Filled todo input with 'feed the cat' on internal:attr=[placeholder="What needs to be done?"i]
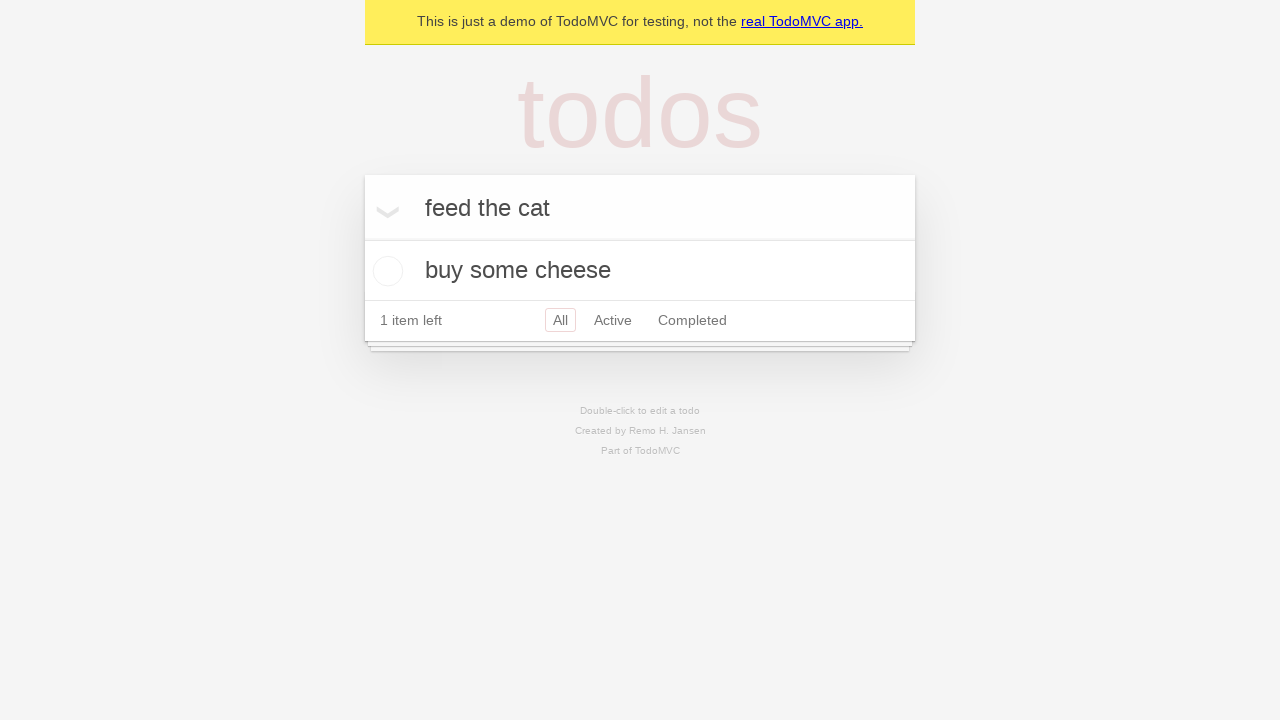

Pressed Enter to add second todo on internal:attr=[placeholder="What needs to be done?"i]
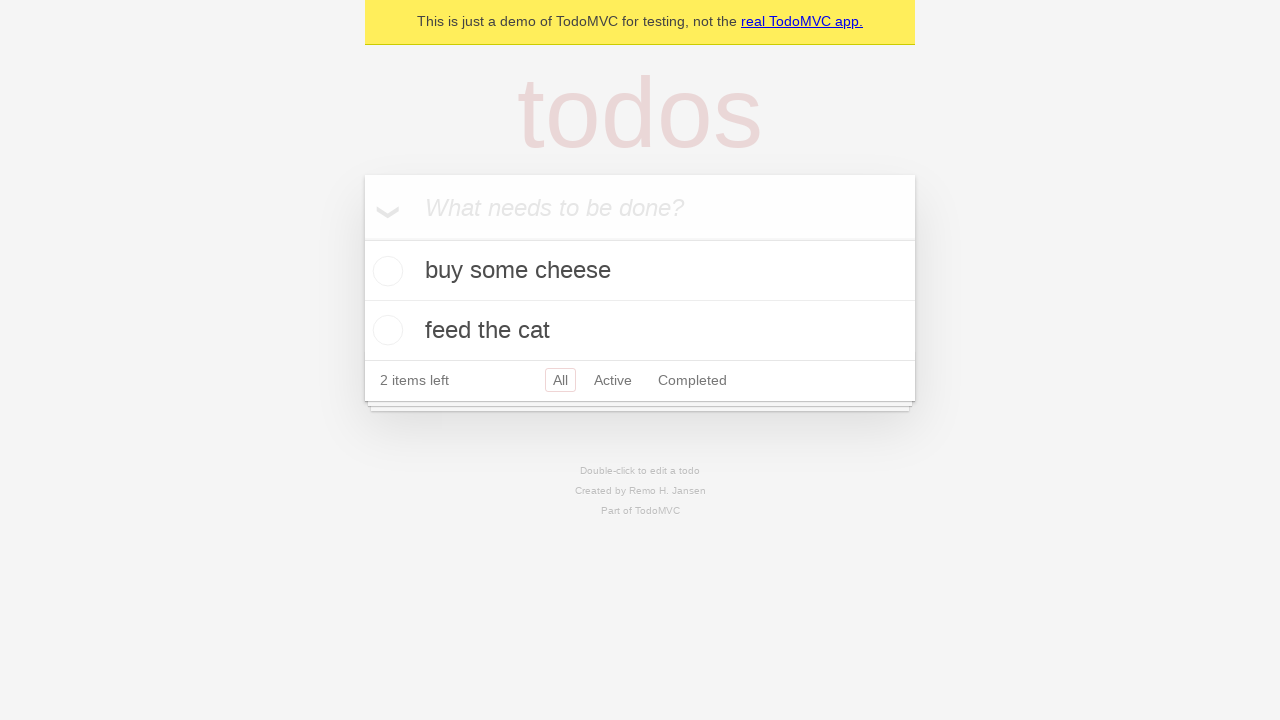

Filled todo input with 'book a doctors appointment' on internal:attr=[placeholder="What needs to be done?"i]
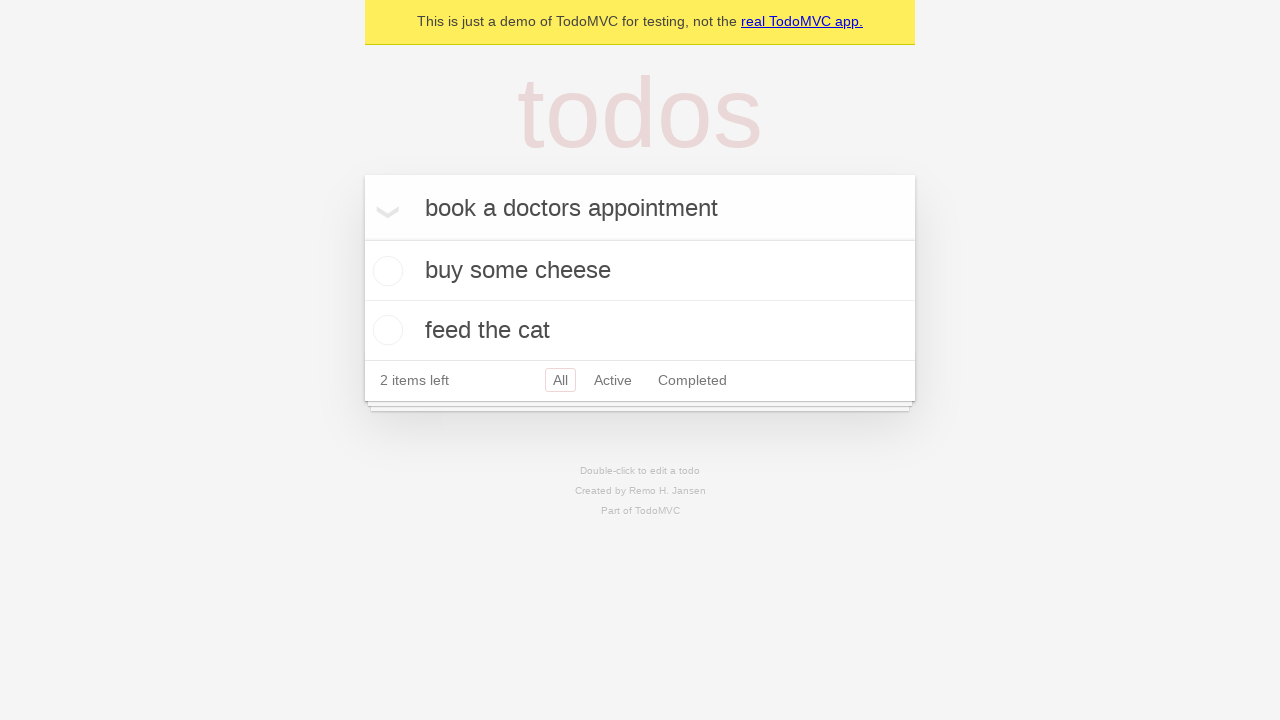

Pressed Enter to add third todo on internal:attr=[placeholder="What needs to be done?"i]
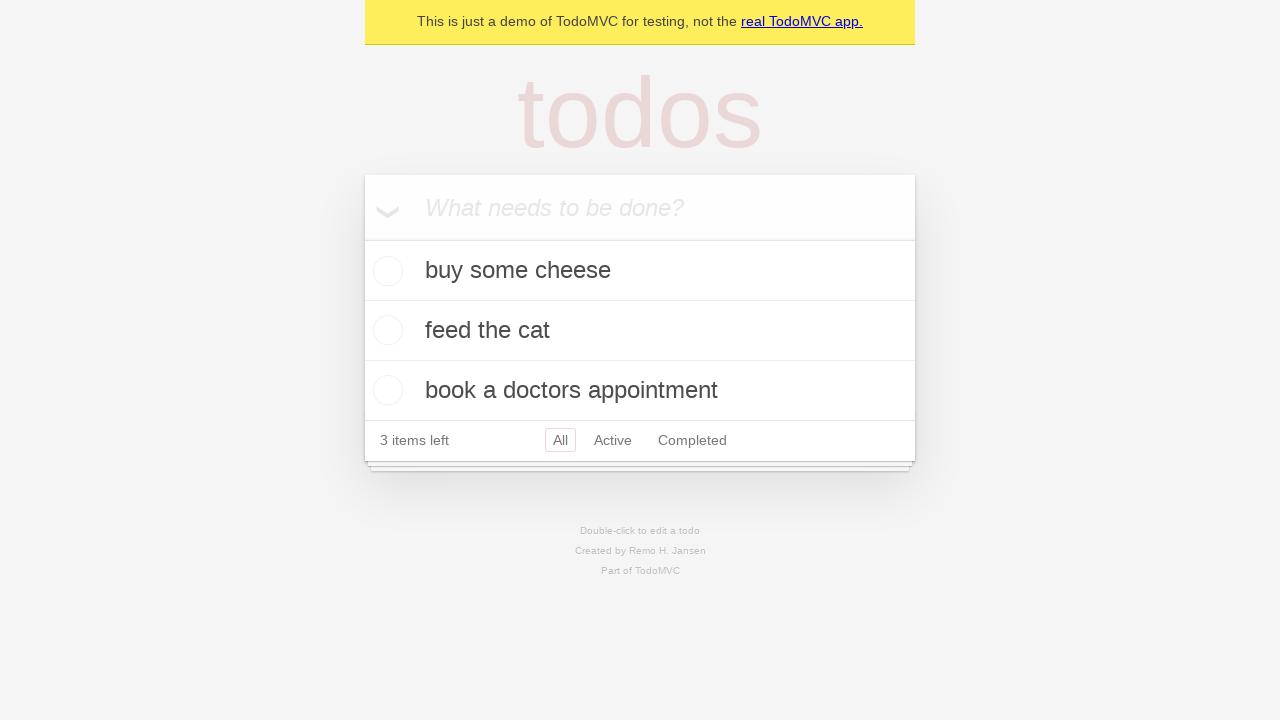

Waited for all three todos to be loaded
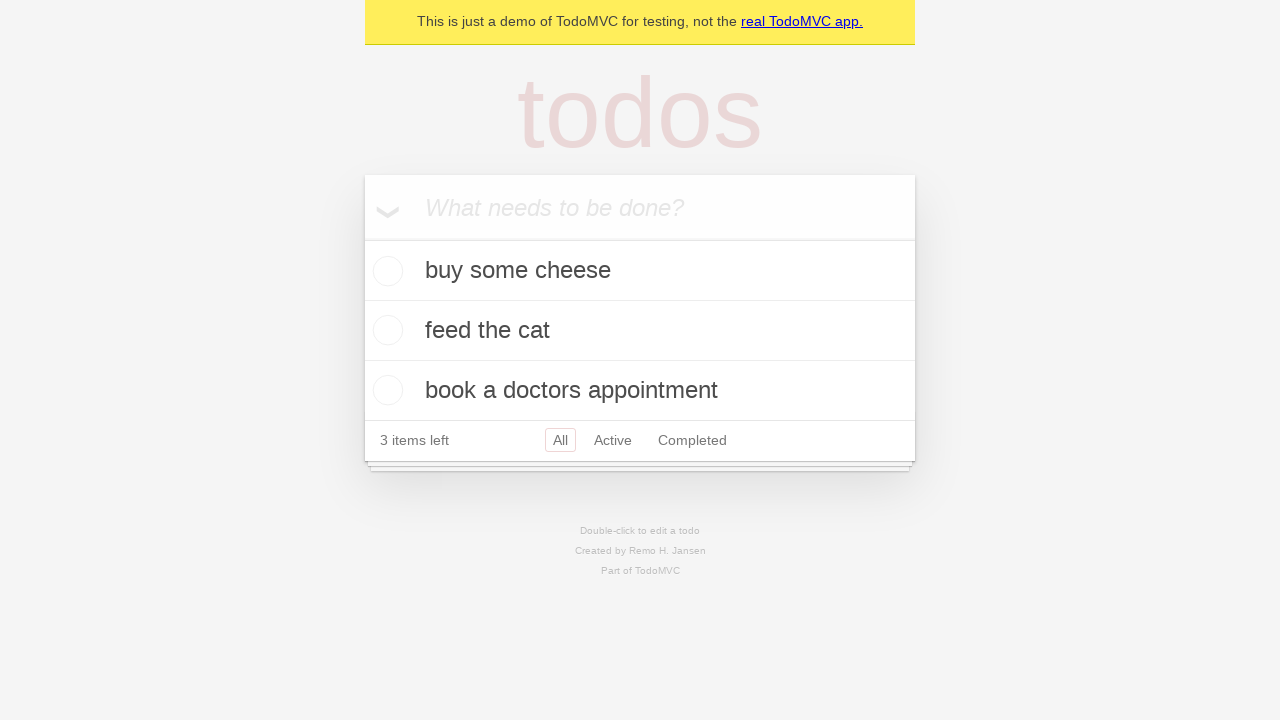

Checked the first todo item as completed at (385, 271) on .todo-list li .toggle >> nth=0
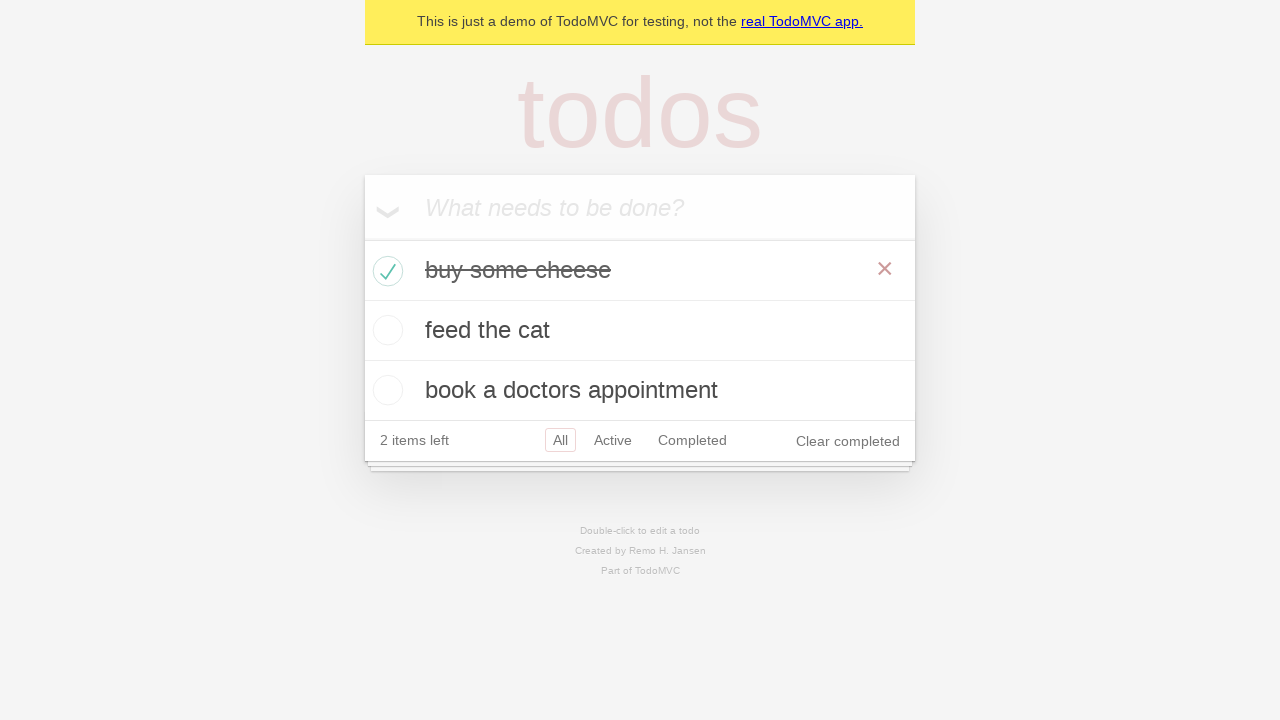

Clicked 'Clear completed' button to remove completed todo at (848, 441) on internal:role=button[name="Clear completed"i]
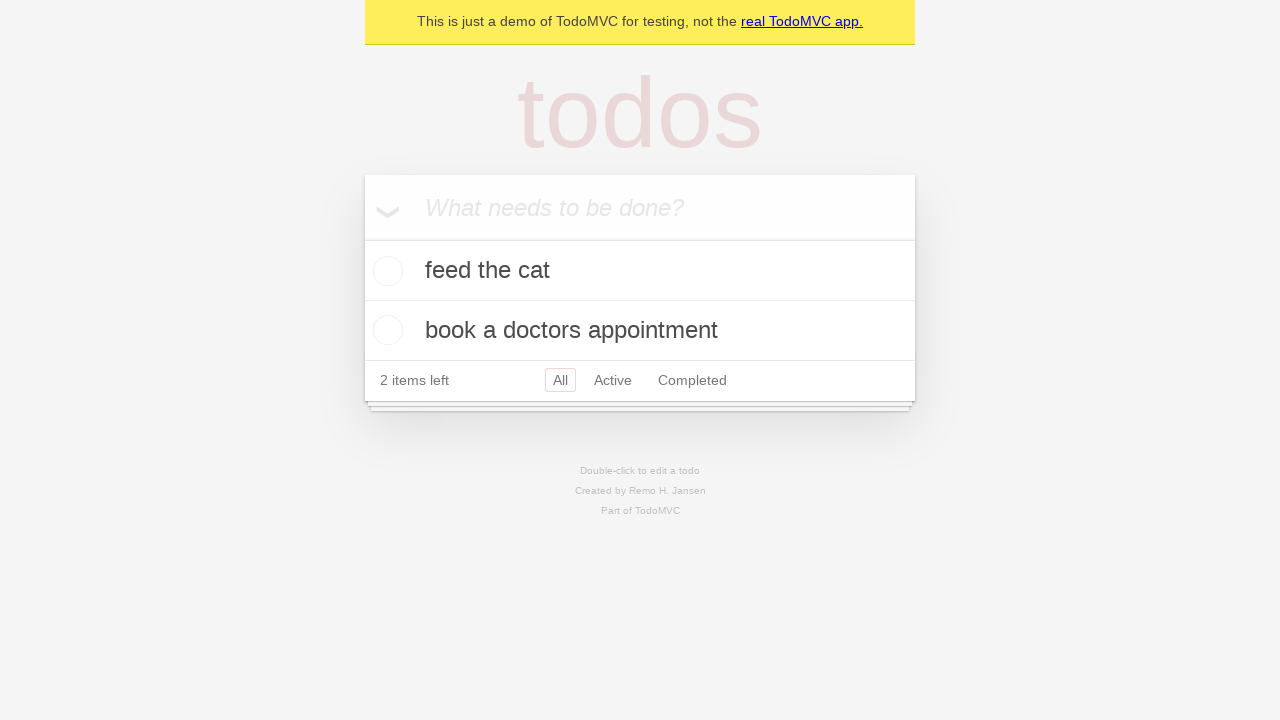

Waited for 'Clear completed' button to be hidden when no items are completed
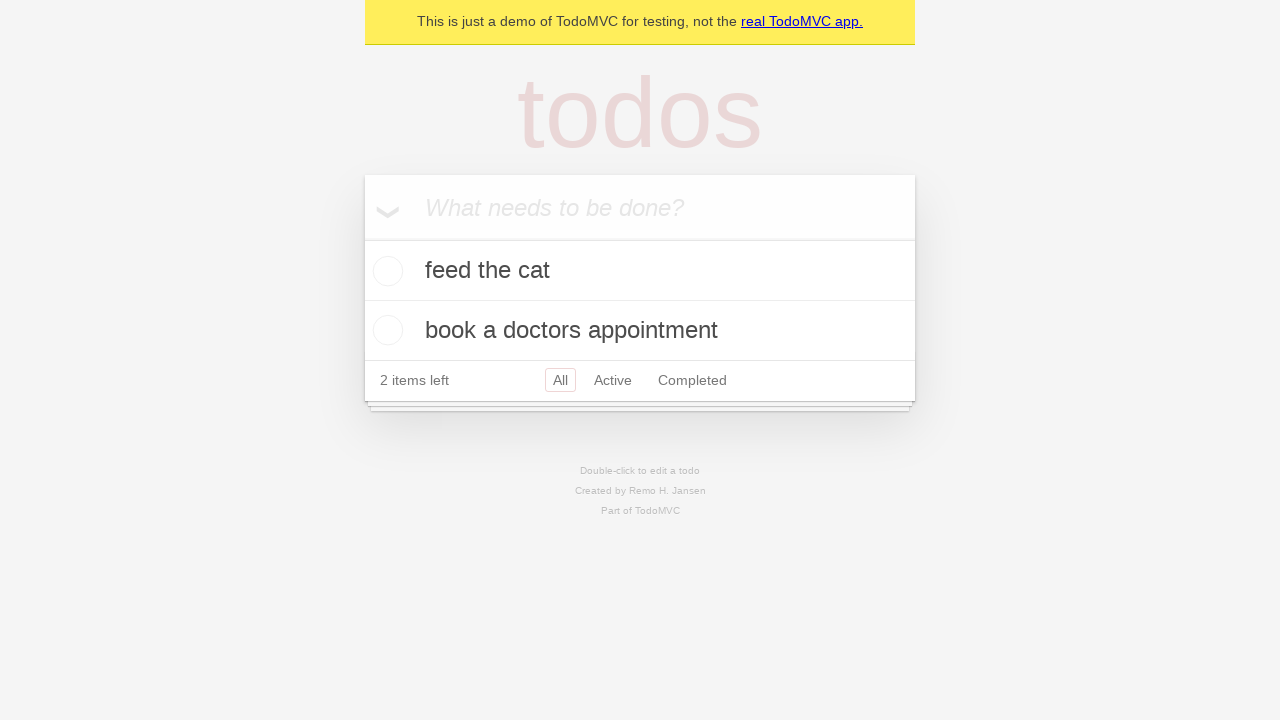

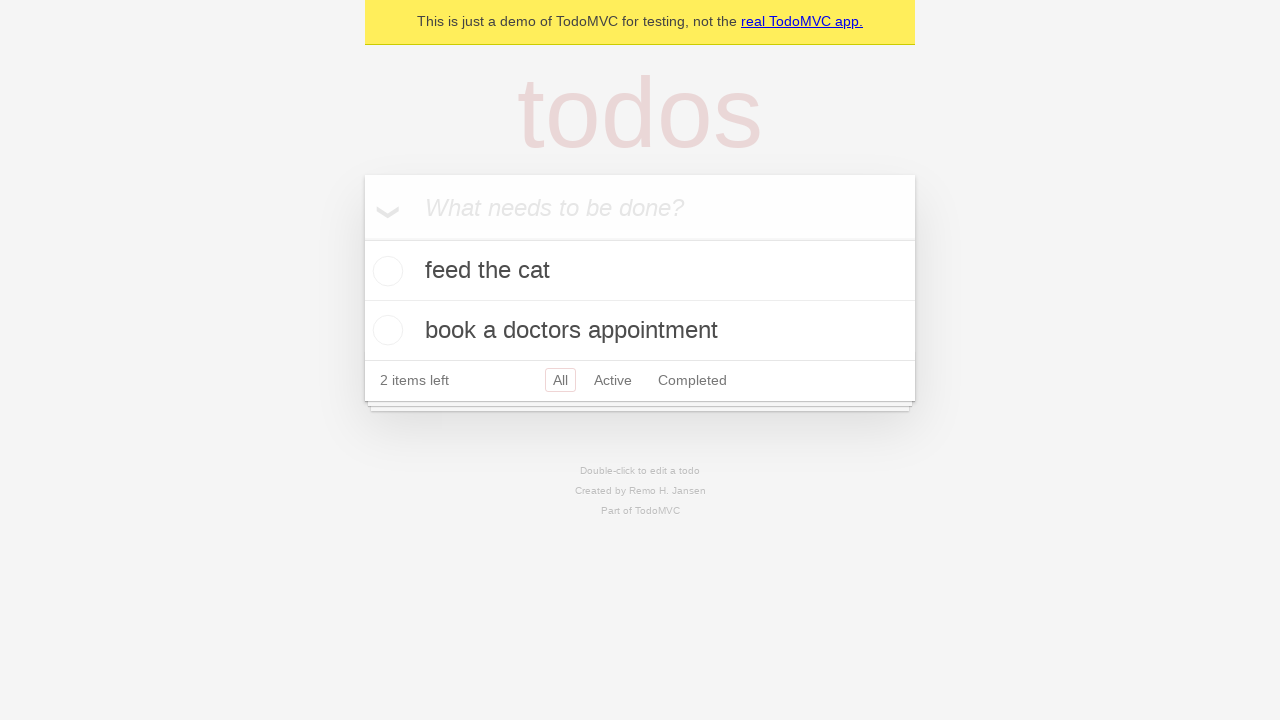